Tests window handle functionality by navigating to a test page, clicking a link that opens a popup window, and verifying the browser can handle multiple windows.

Starting URL: http://omayo.blogspot.com/

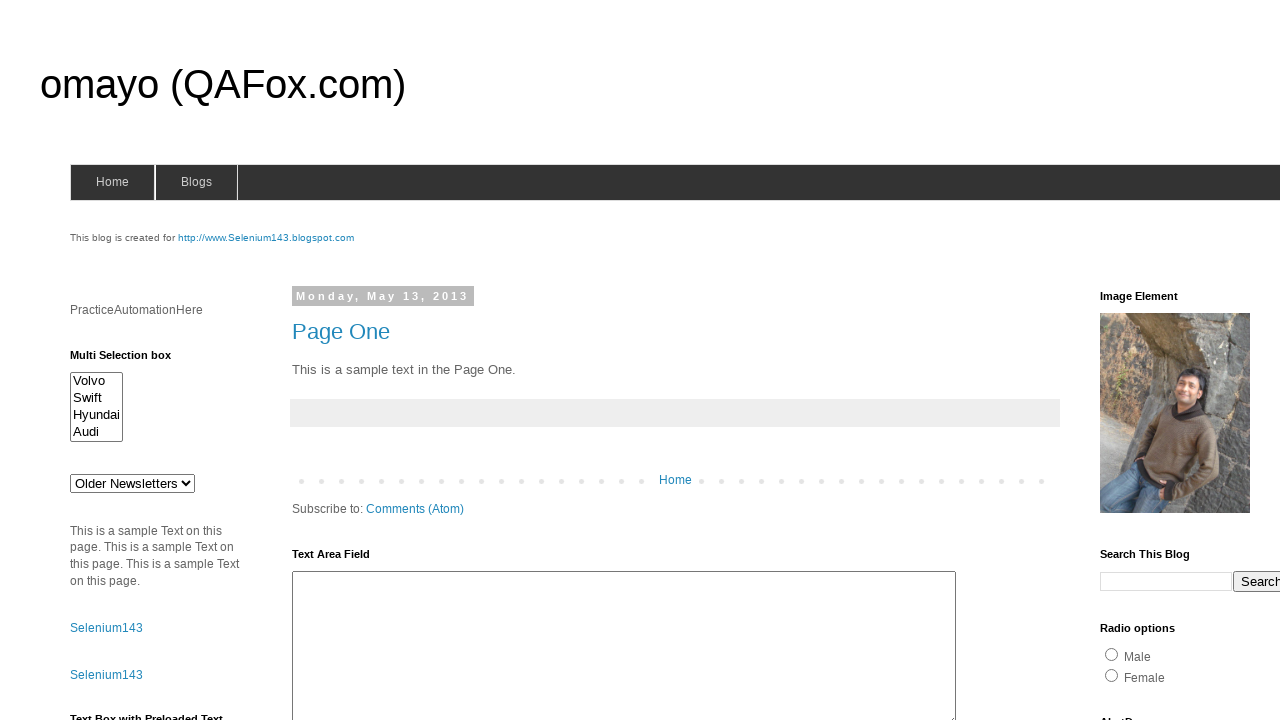

Clicked link to open a popup window at (132, 360) on xpath=//a[text()='Open a popup window']
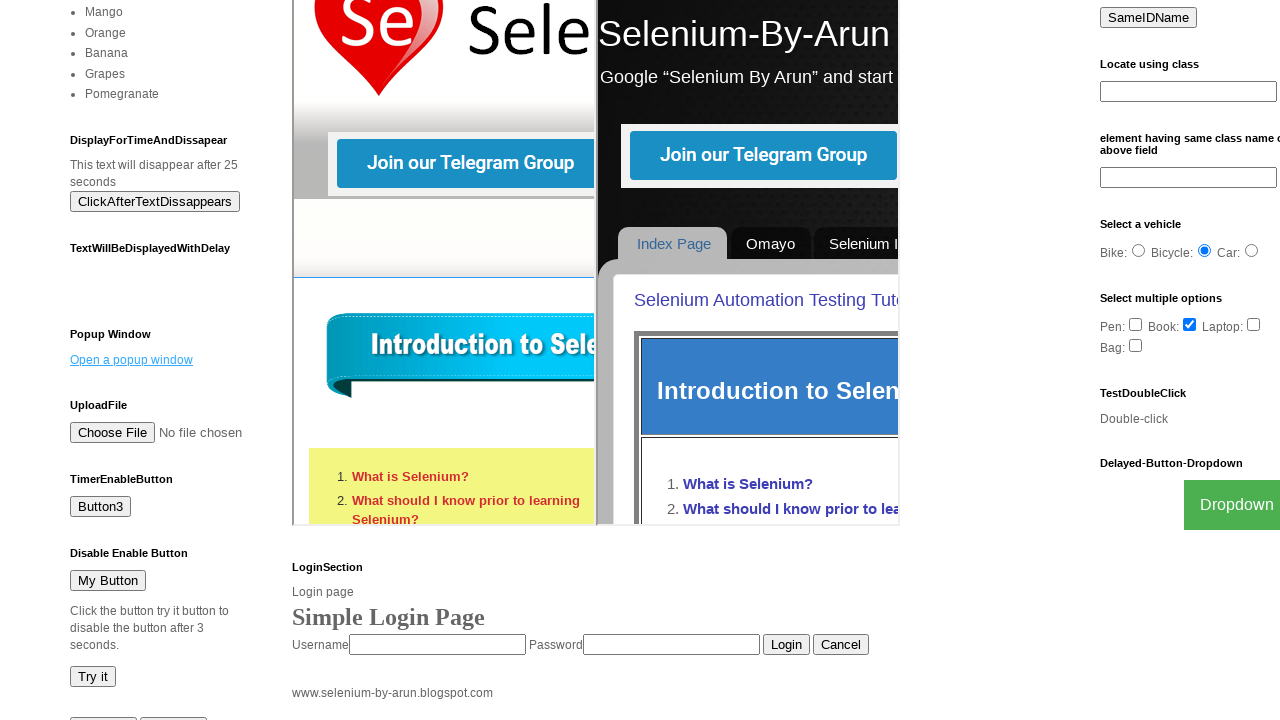

Waited 2 seconds for popup window to open
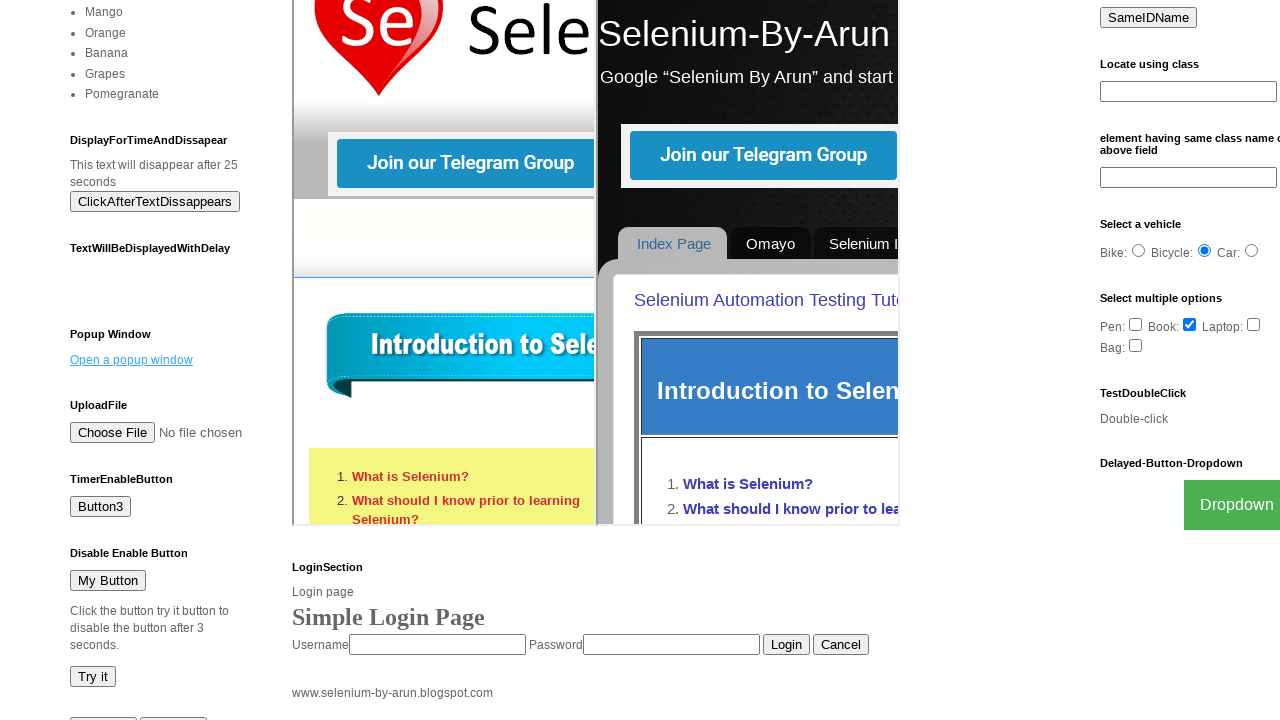

Retrieved all pages from browser context
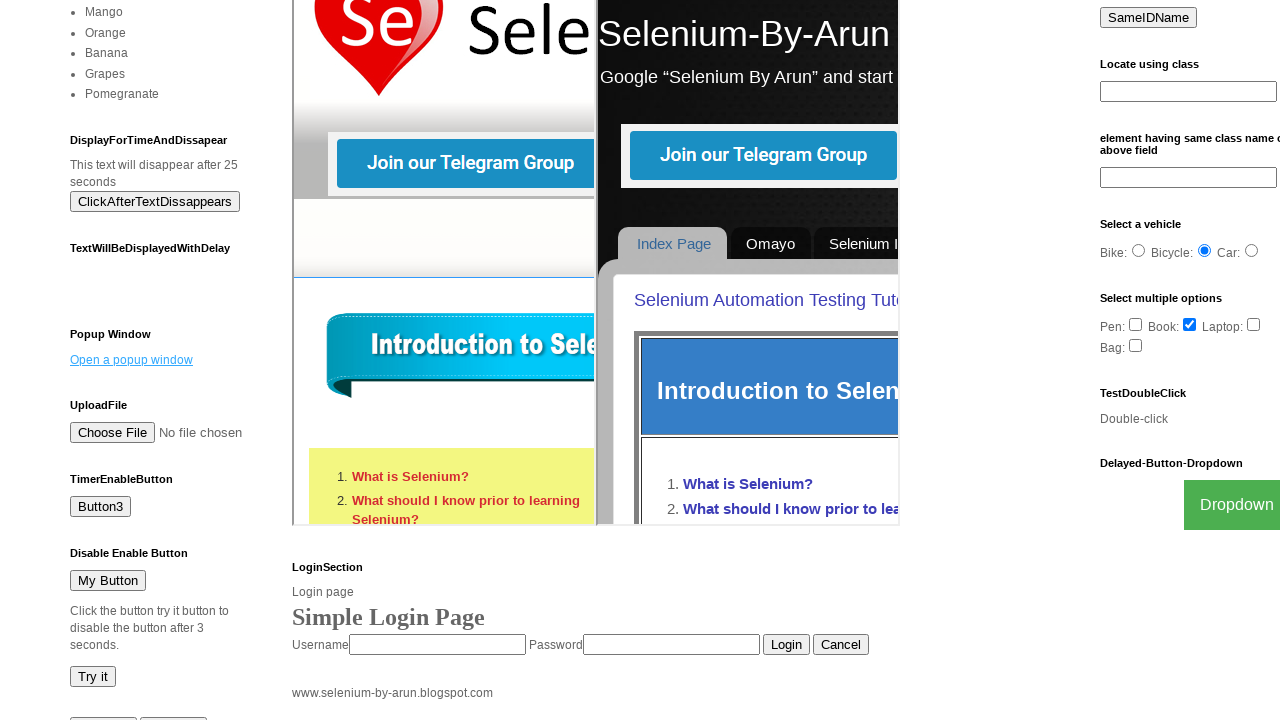

Verified popup window opened - total windows: 2
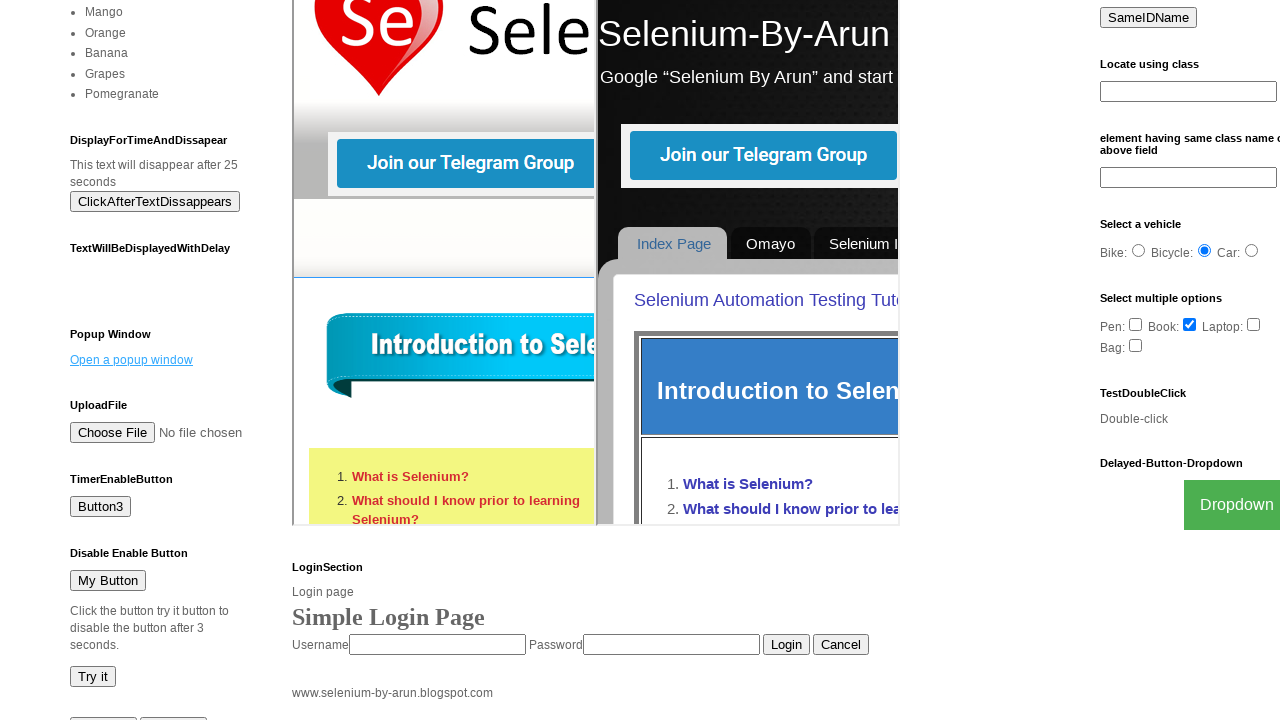

Retrieved reference to popup window
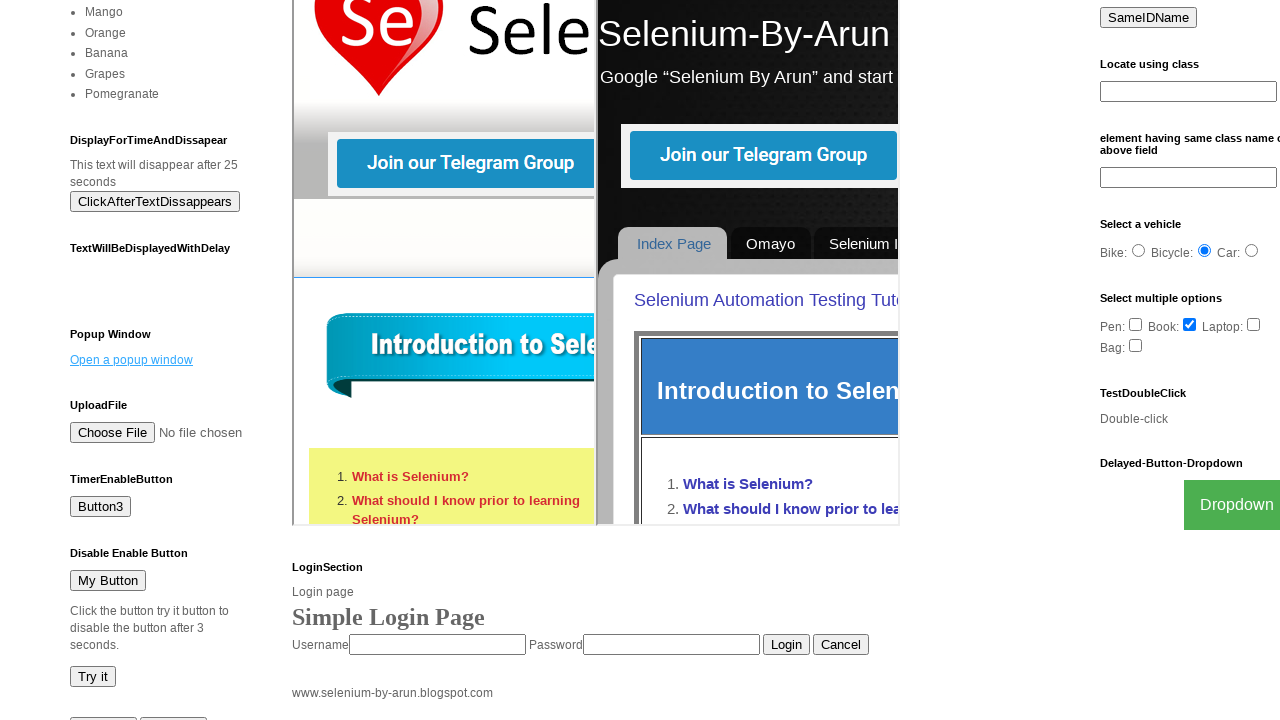

Popup window loaded successfully
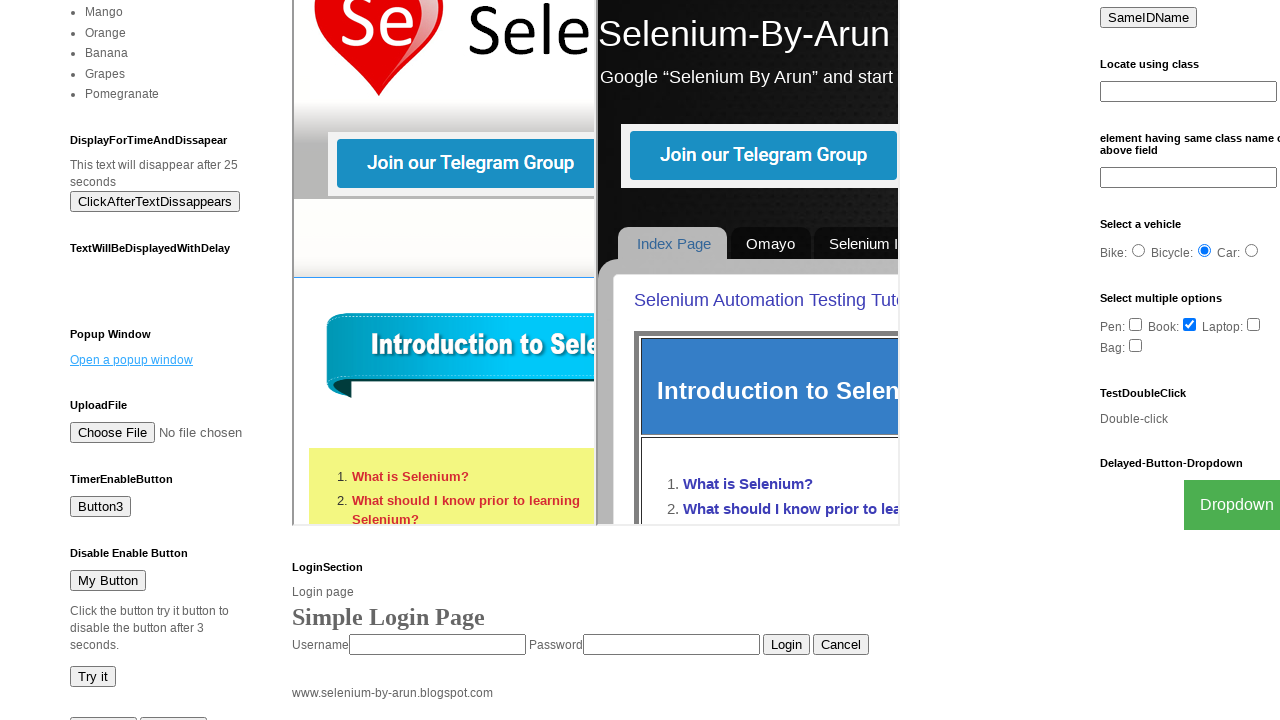

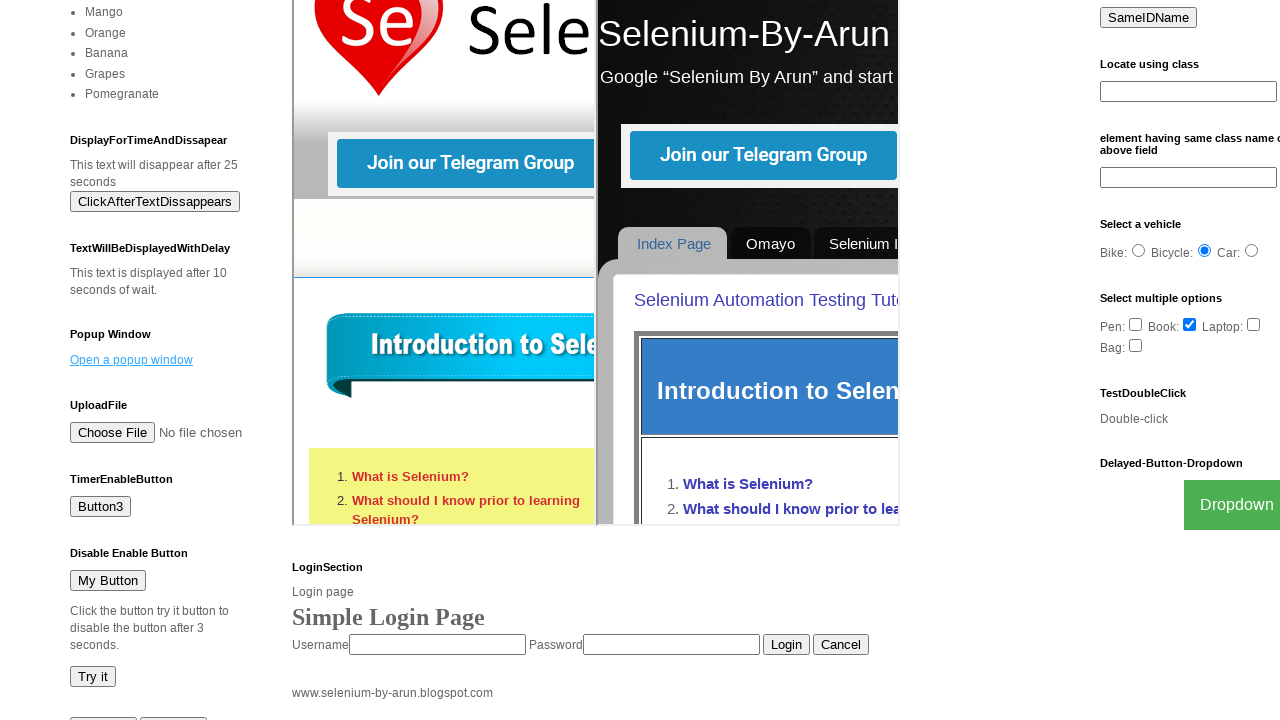